Tests the demo website by filling in a meal input field with a food item value

Starting URL: https://demowf.aspnetawesome.com

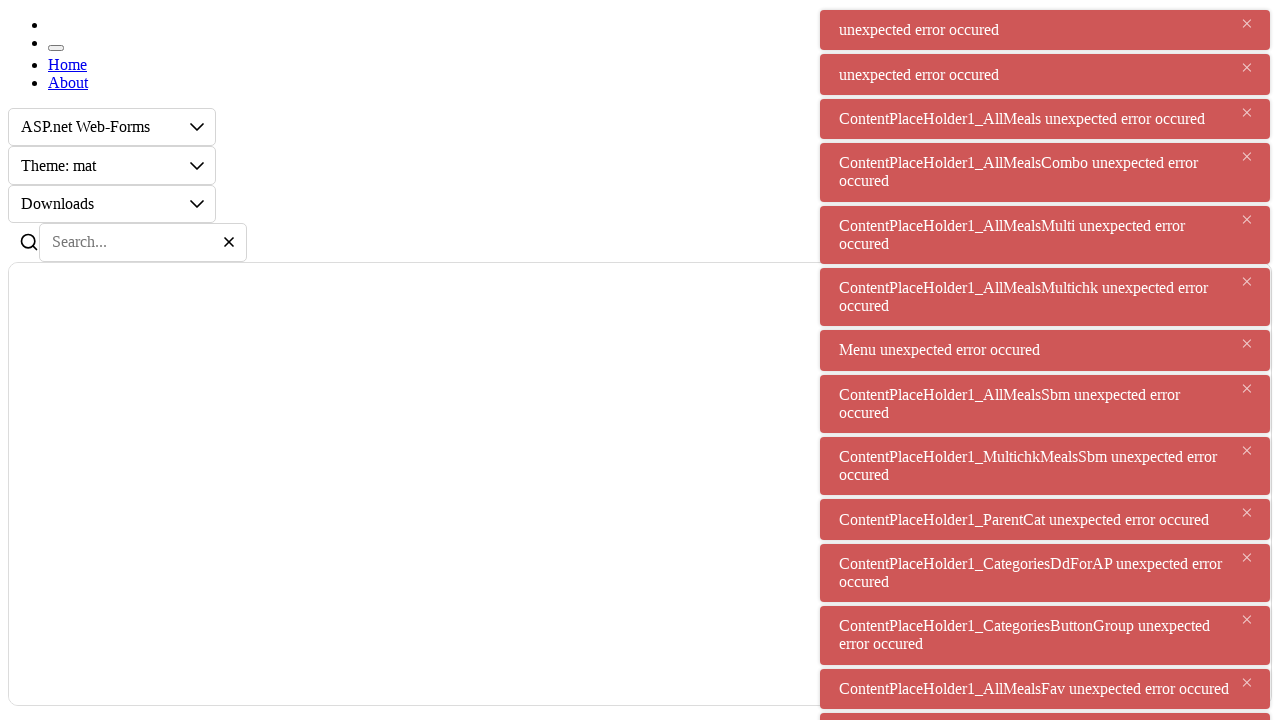

Navigated to demo website
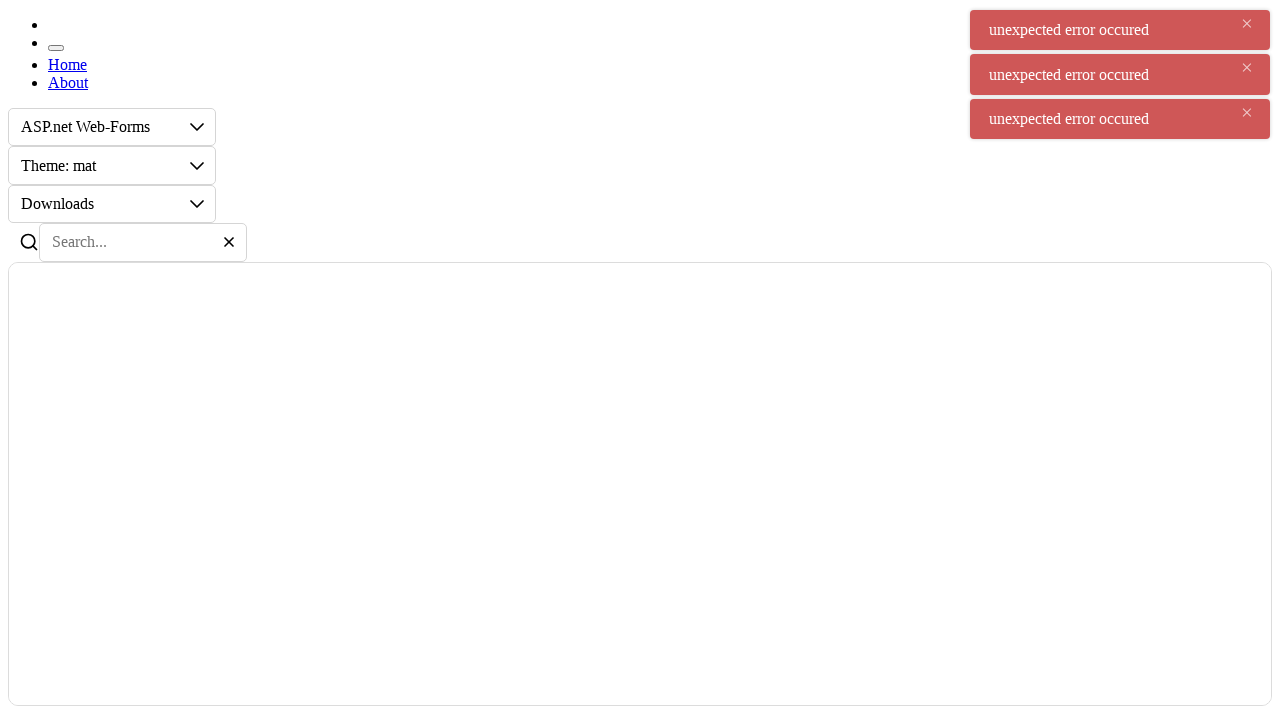

Filled meal input field with 'Tomato' on #ContentPlaceHolder1_Meal
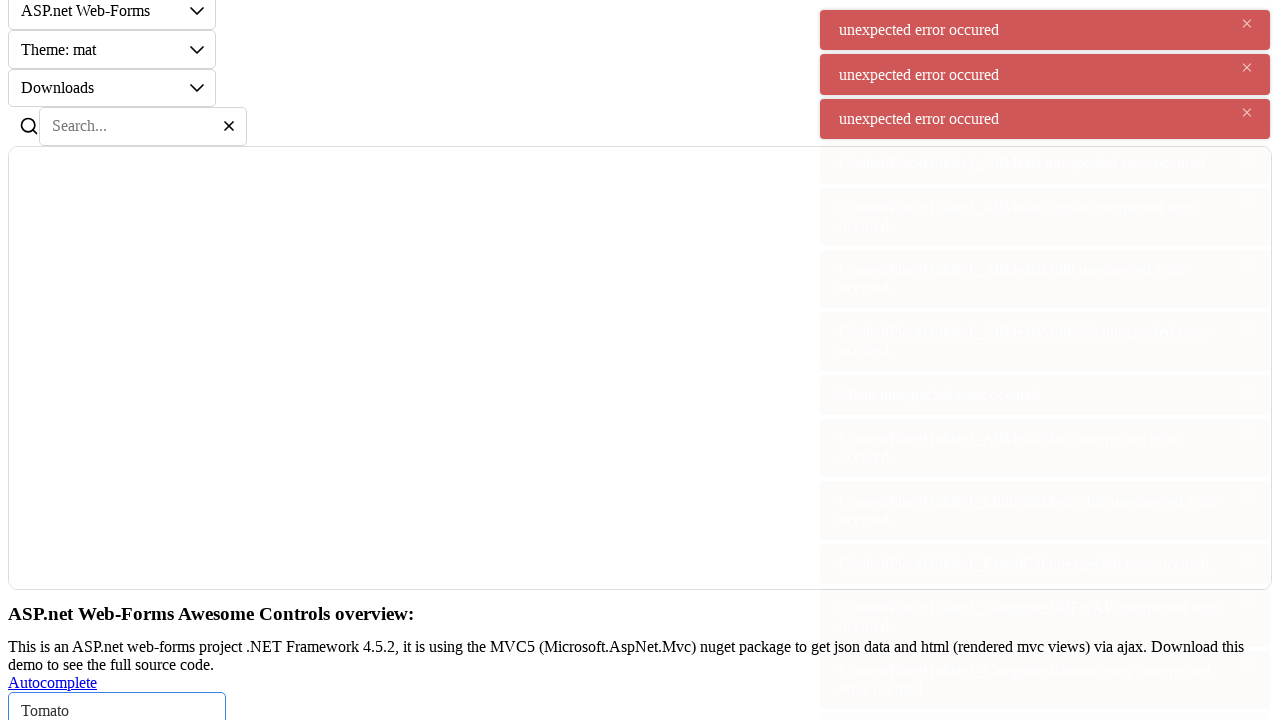

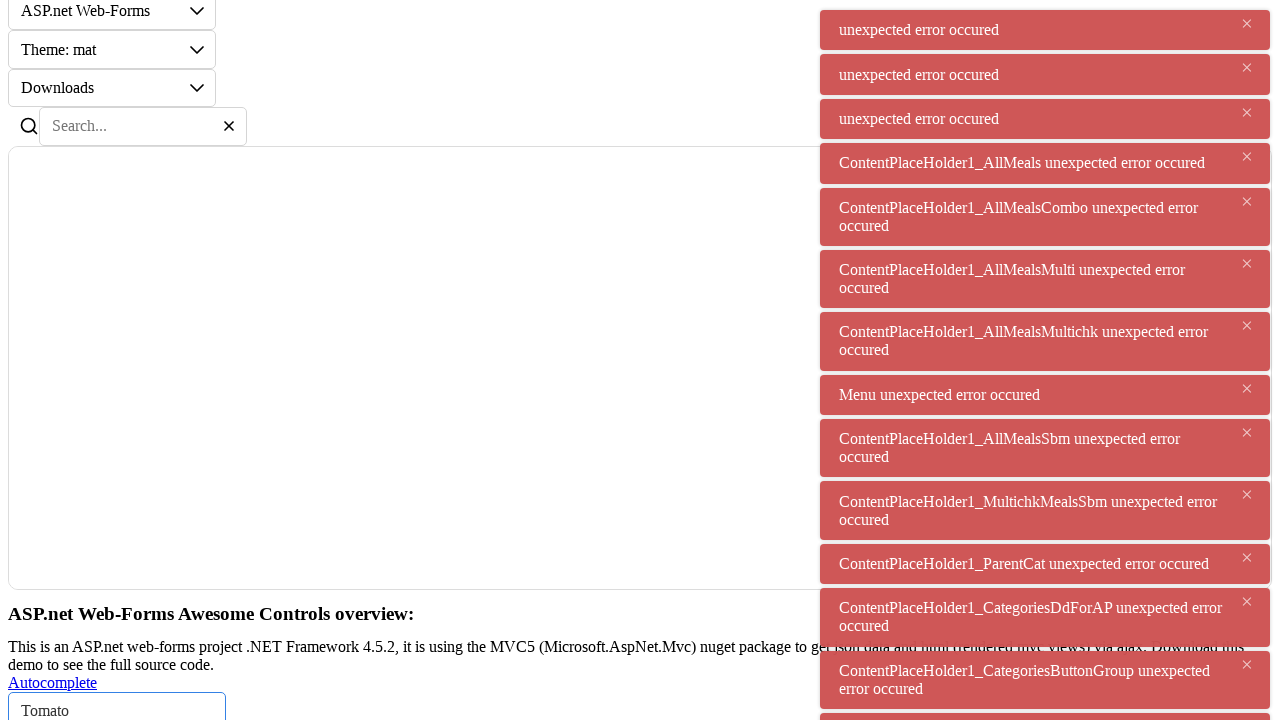